Tests that clicking About Us opens a modal containing a video with the correct title

Starting URL: https://www.demoblaze.com

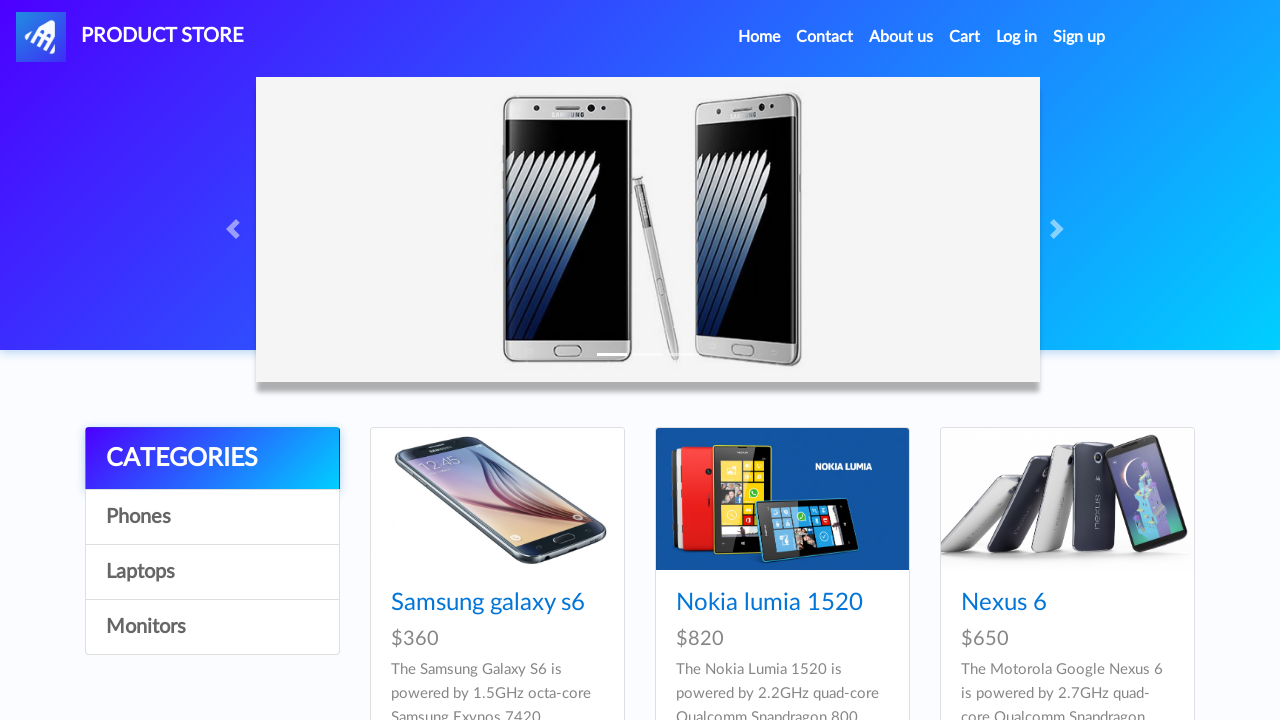

Clicked About Us link to open modal at (901, 37) on a[data-target='#videoModal']
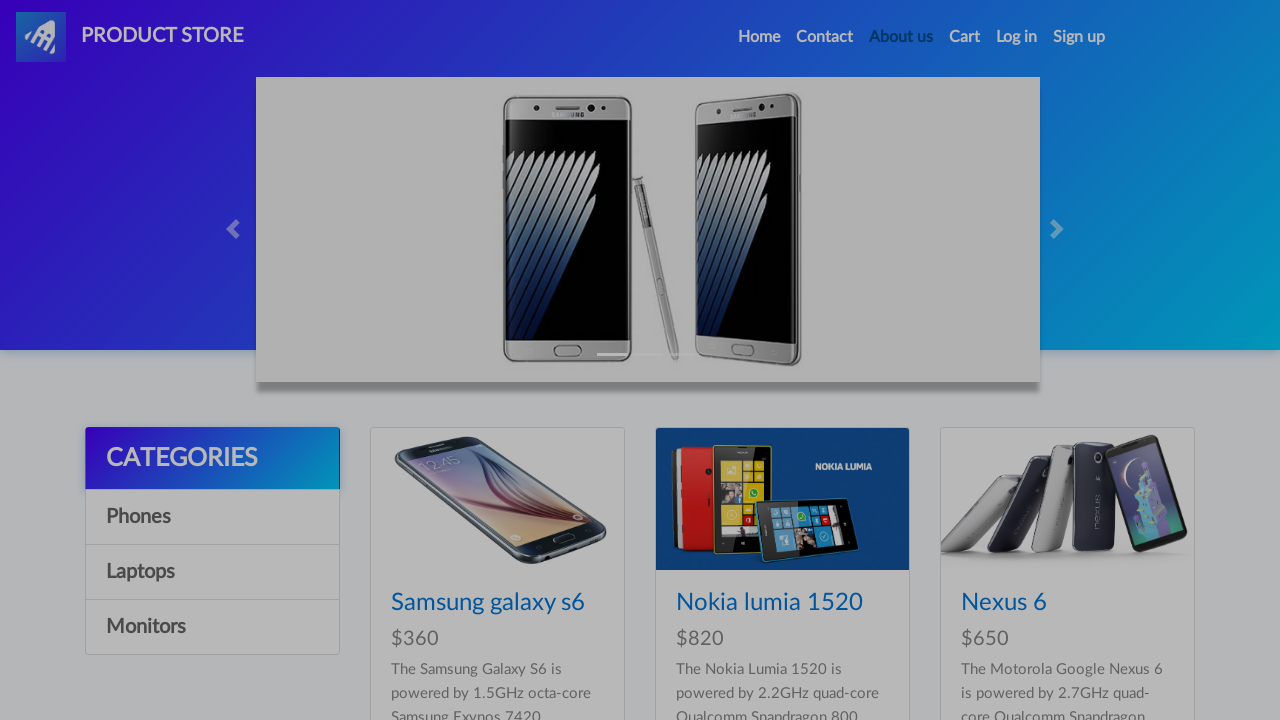

About Us modal became visible with title
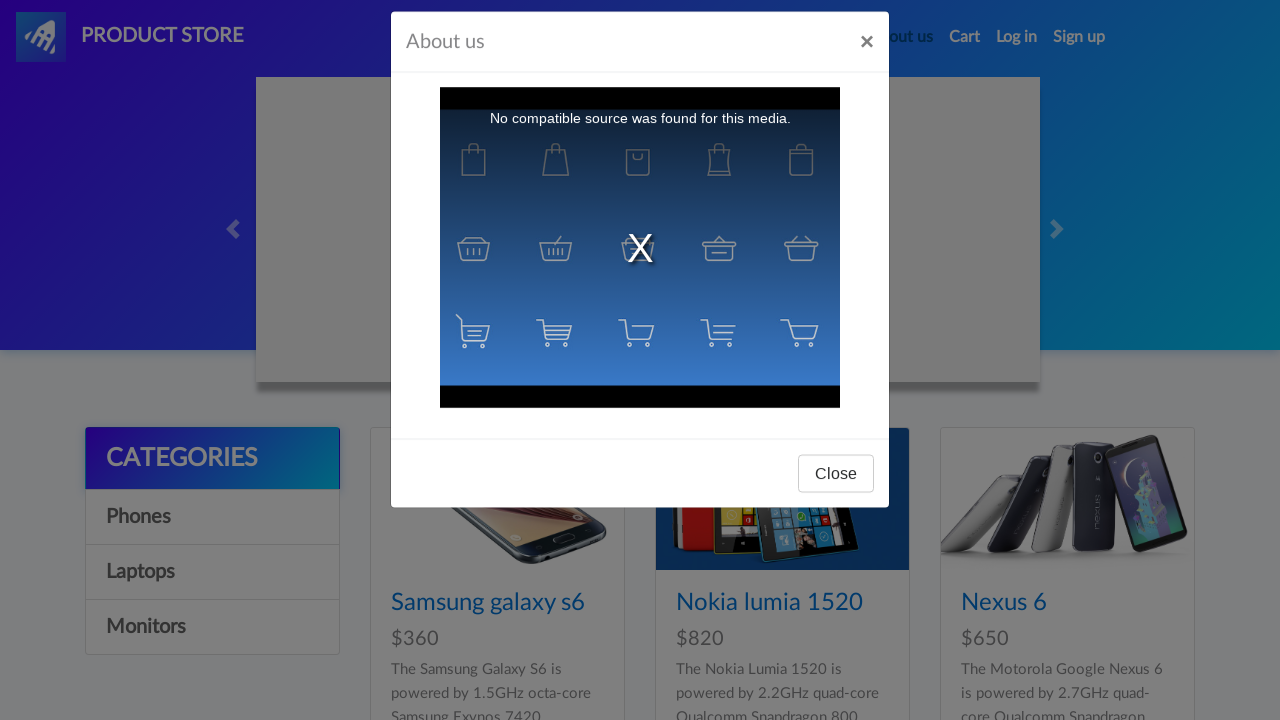

Video element is visible in the modal
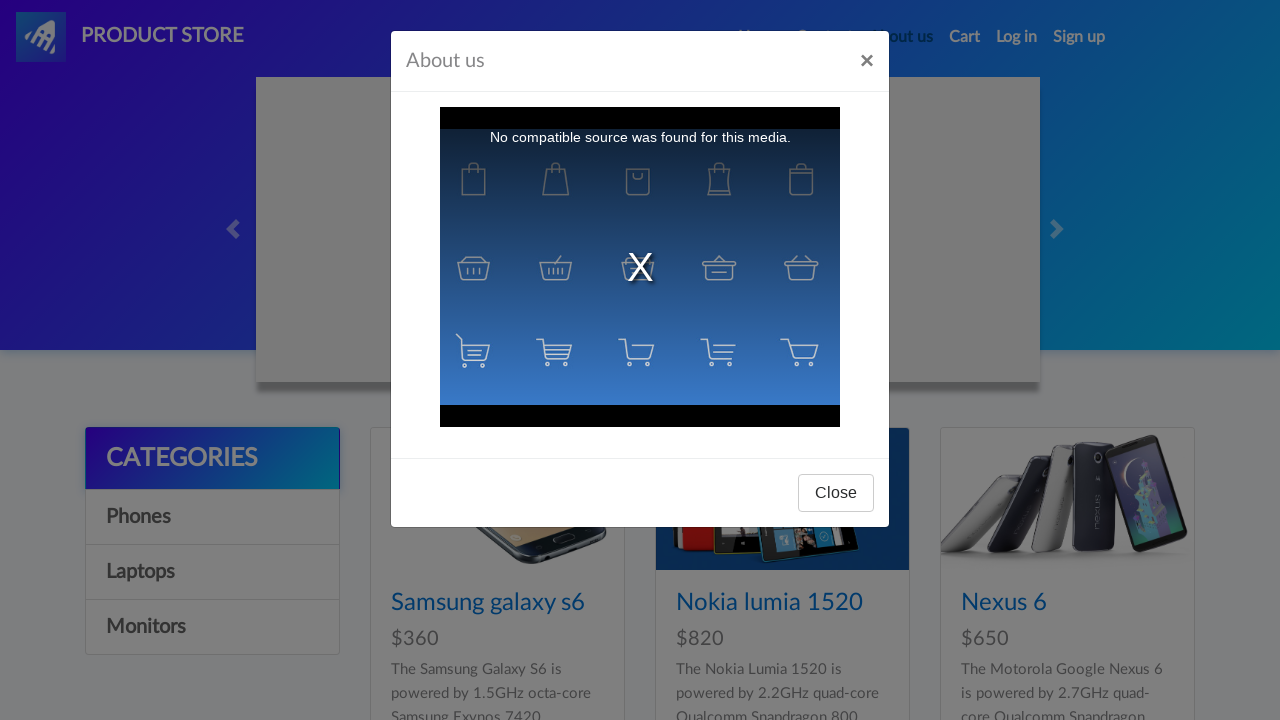

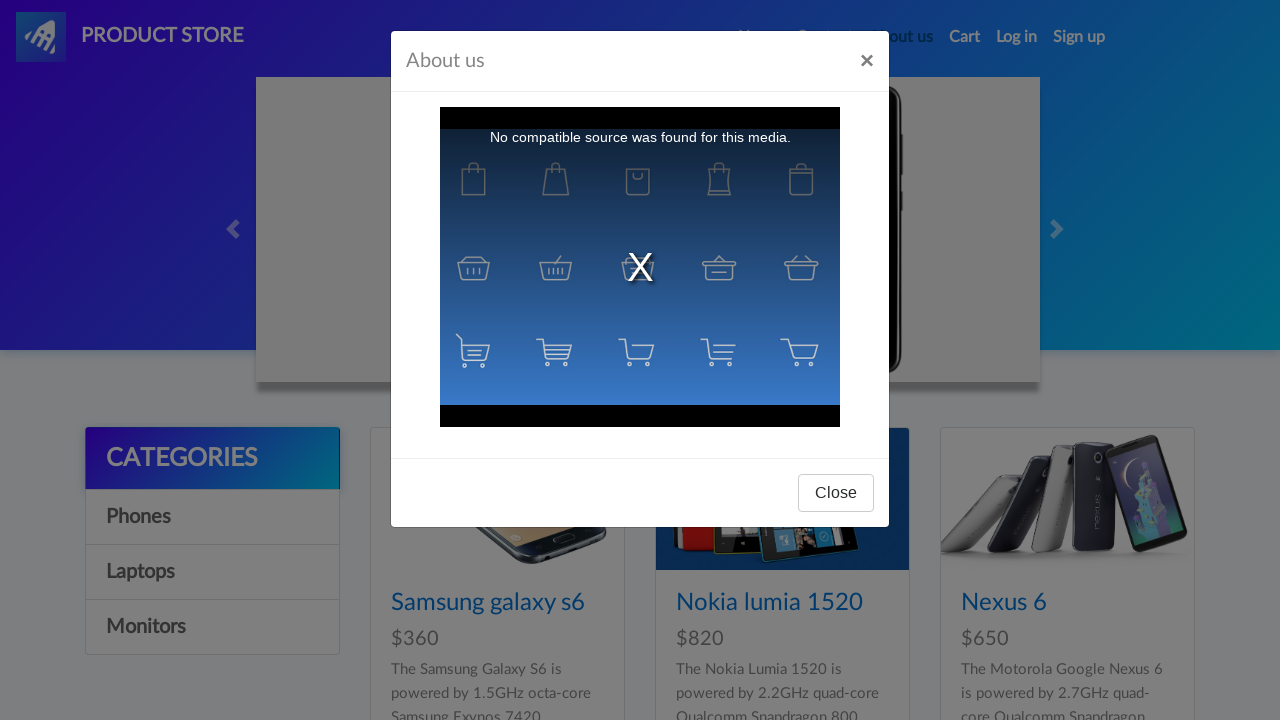